Tests accepting a JavaScript alert by clicking the first alert button, verifying the alert text, accepting it, and verifying the result message

Starting URL: https://testcenter.techproeducation.com/index.php?page=javascript-alerts

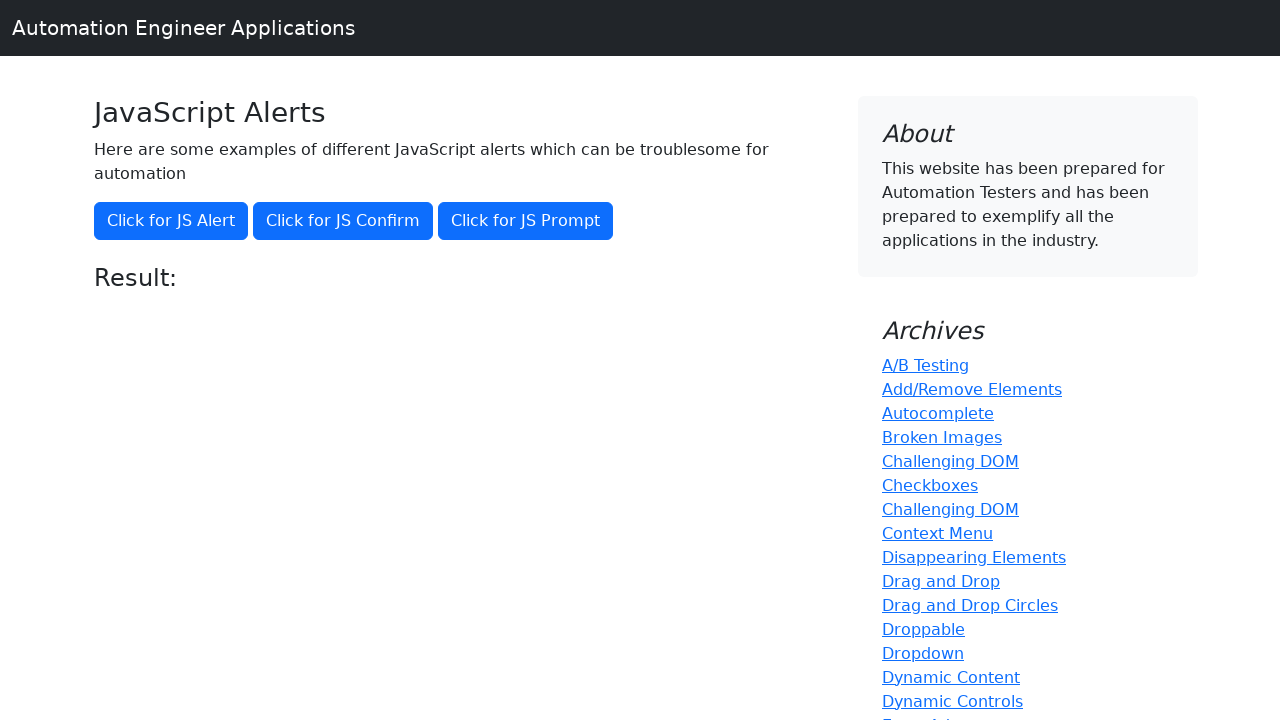

Clicked the first alert button at (171, 221) on xpath=//button[@onclick='jsAlert()']
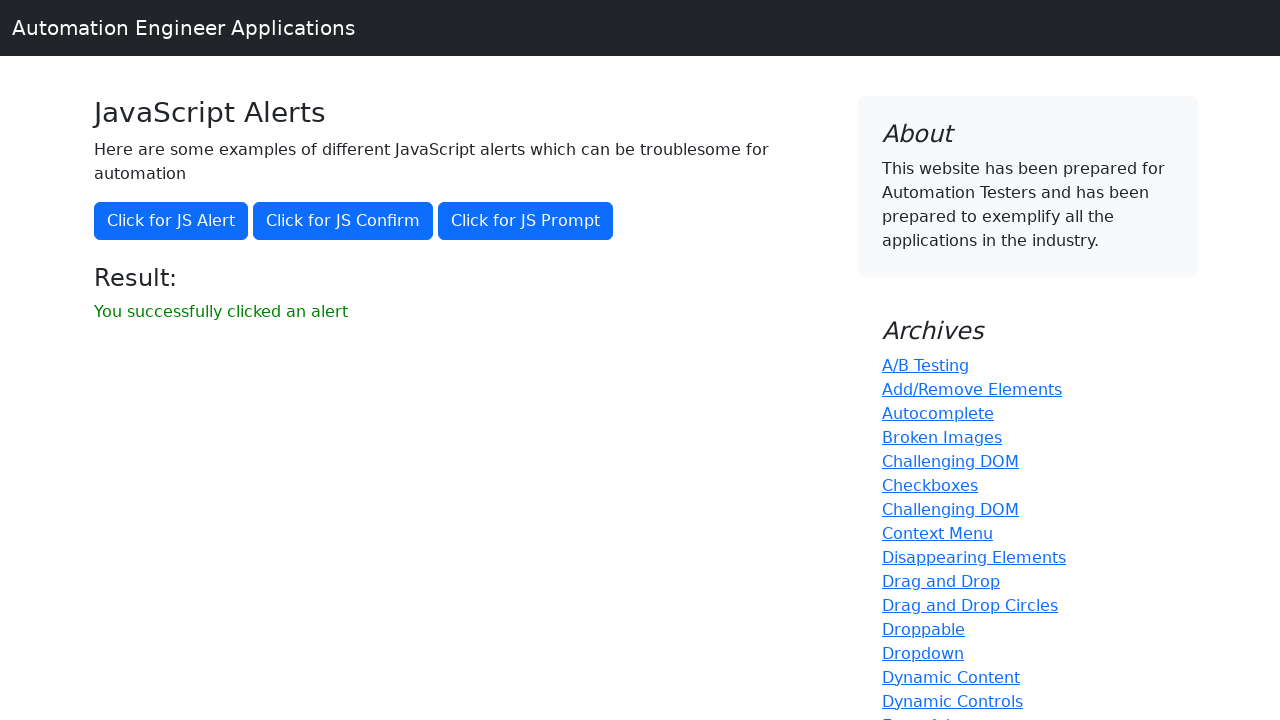

Set up dialog handler to accept alerts
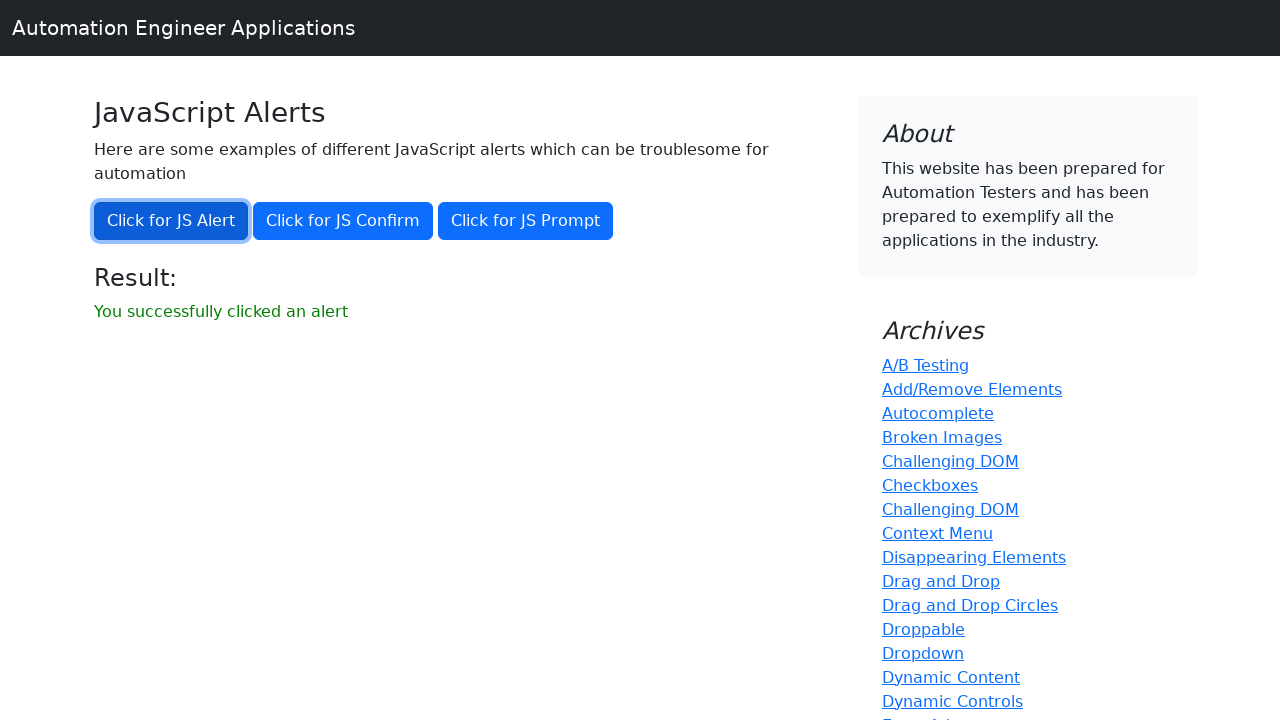

Result message appeared after accepting alert
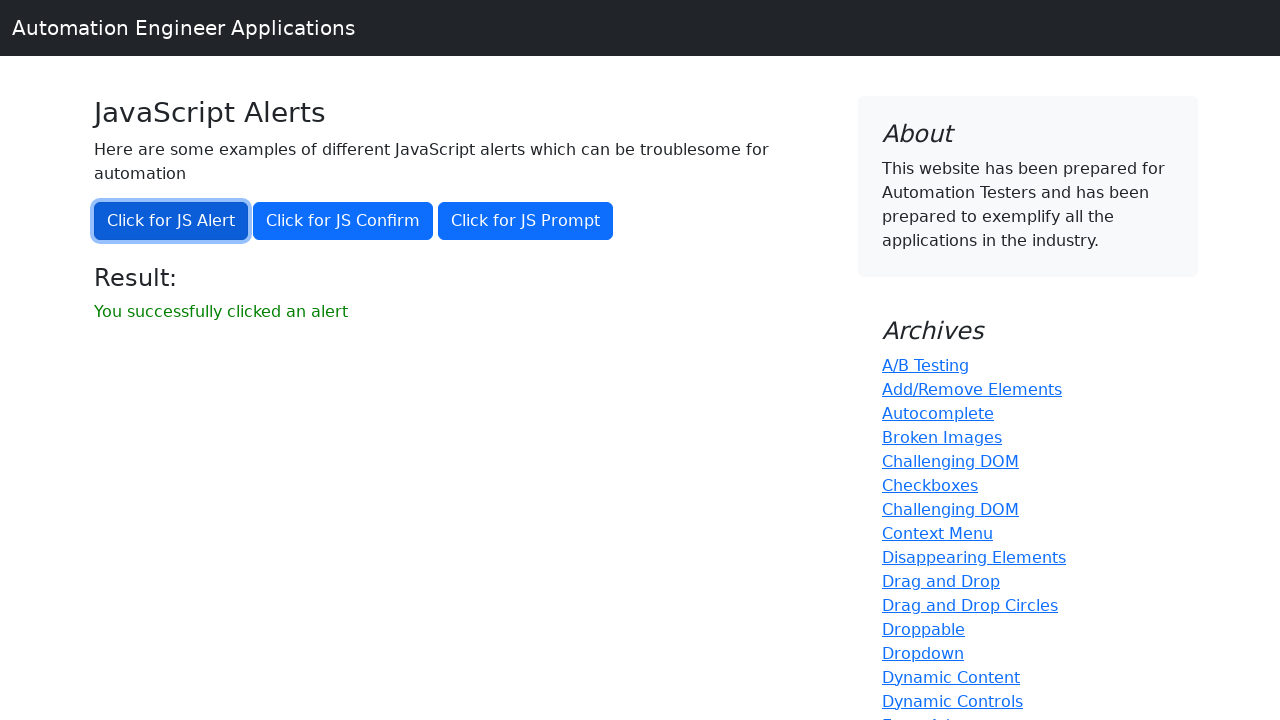

Verified result message: 'You successfully clicked an alert'
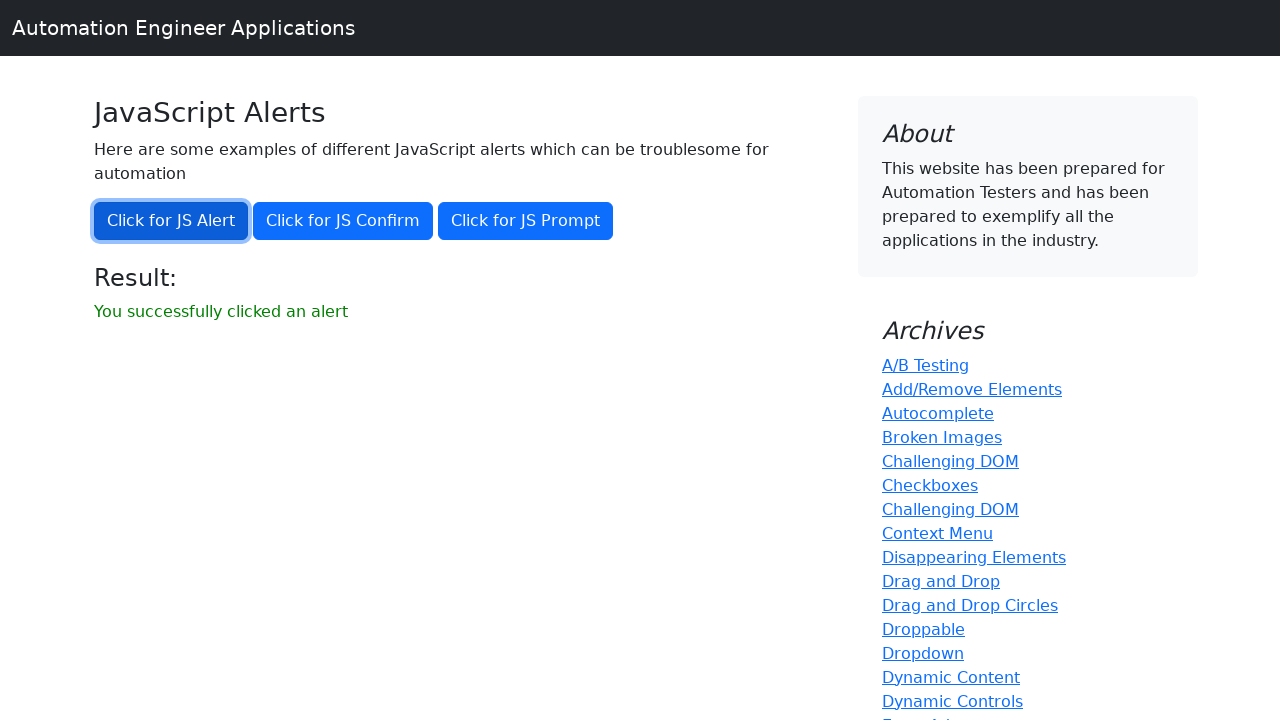

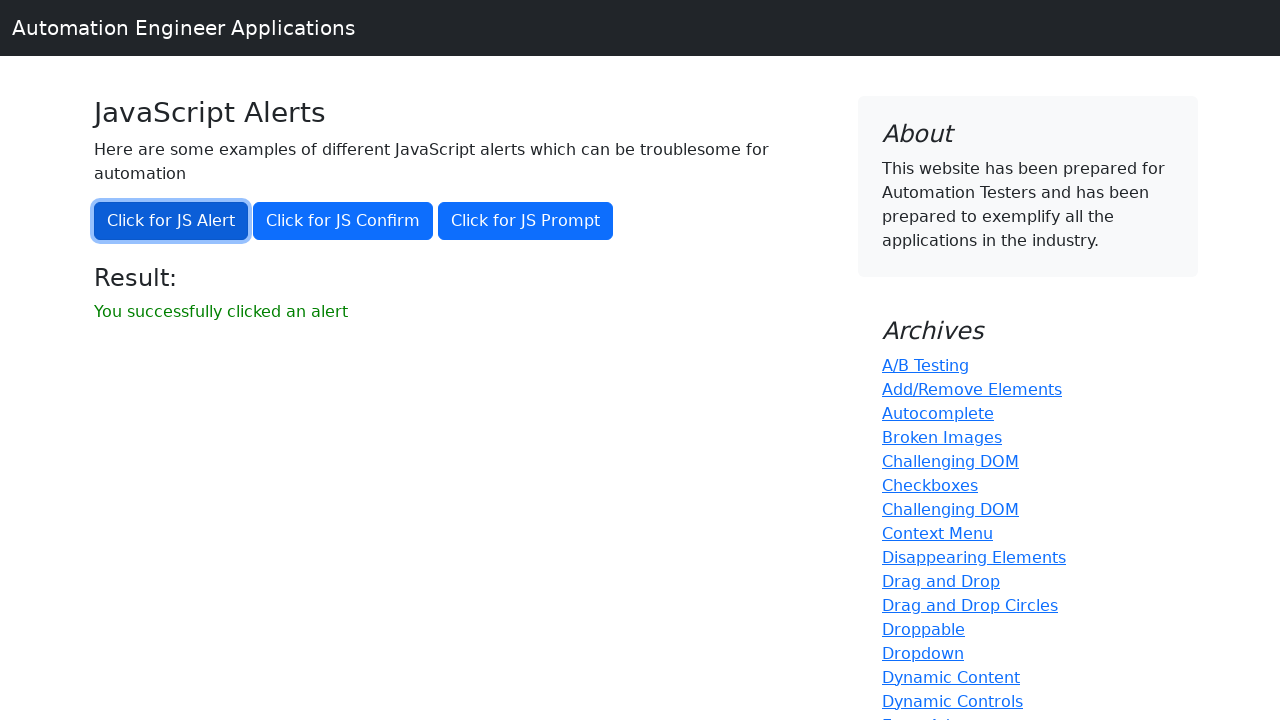